Tests registration form email validation by entering an invalid email format and verifying the email format error message is displayed.

Starting URL: https://ticketbox.vn/

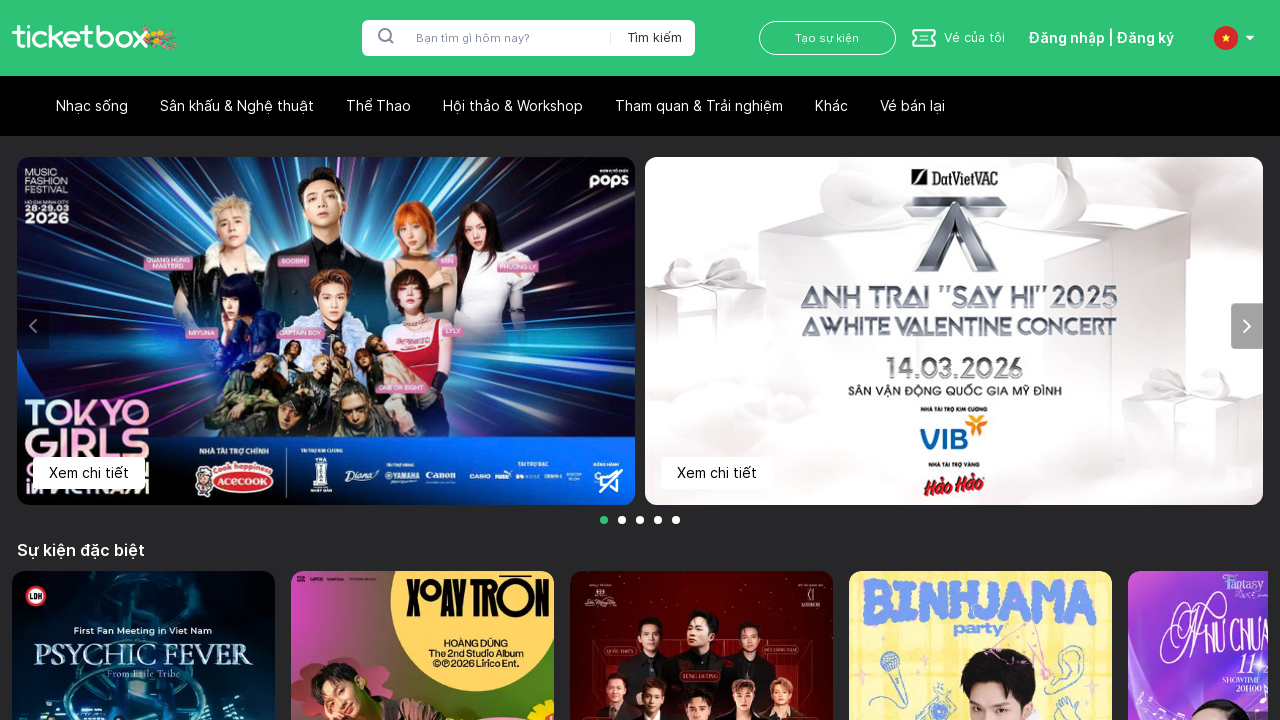

Clicked login/register button at (1101, 38) on xpath=//span[contains(text(), 'Đăng nhập | Đăng ký')]
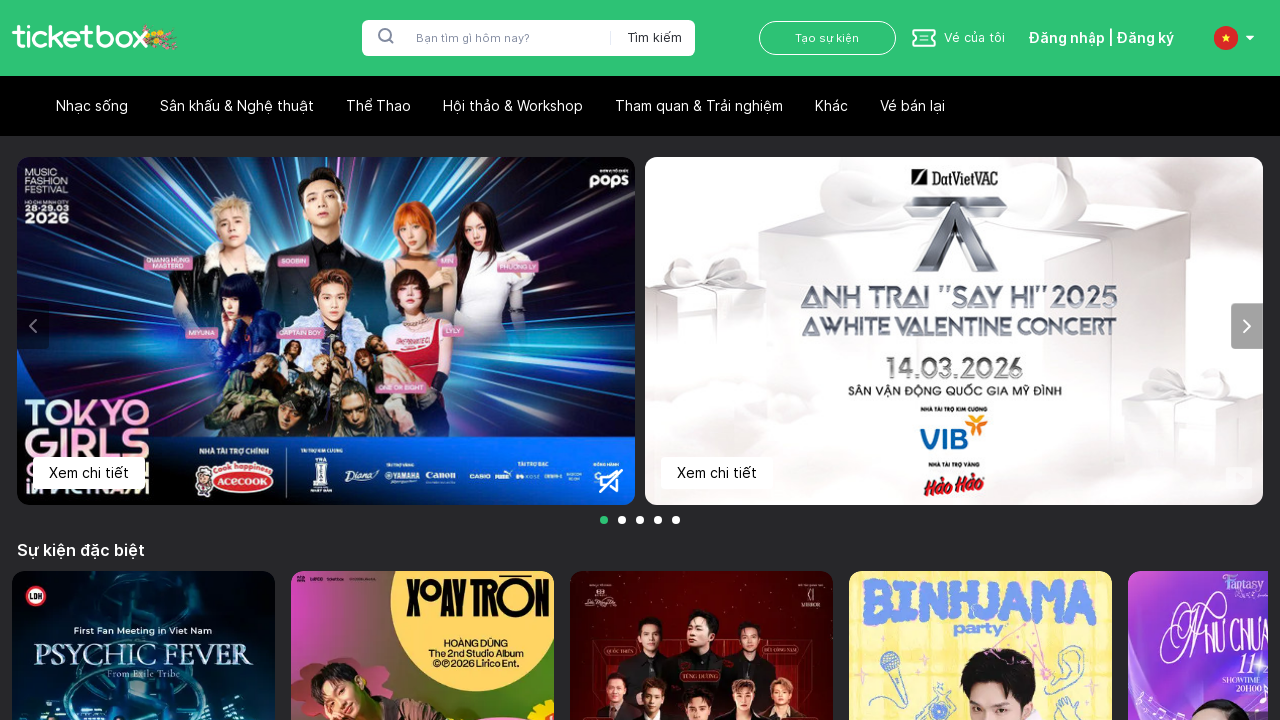

Clicked 'Create account' link to navigate to registration form at (640, 500) on xpath=//div[contains(text(), 'Tạo tài khoản ngay')]
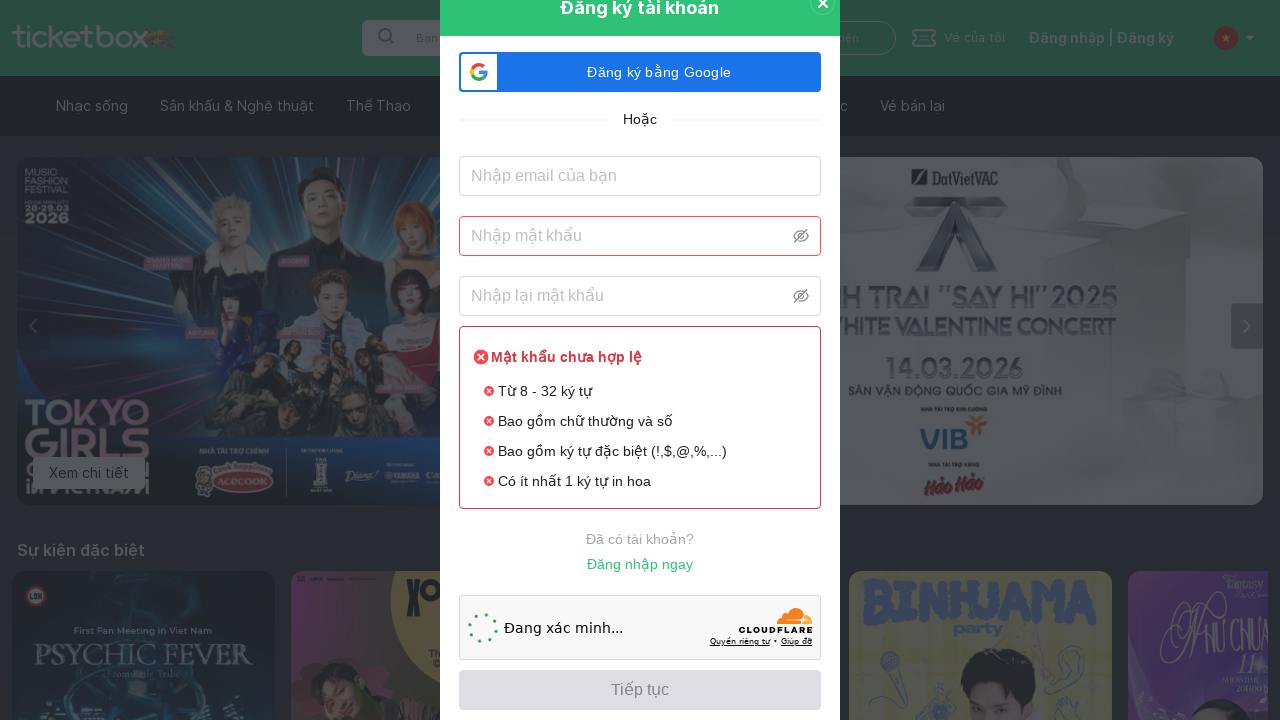

Filled email field with invalid format 'invalidformat@com' on #normal_login_email
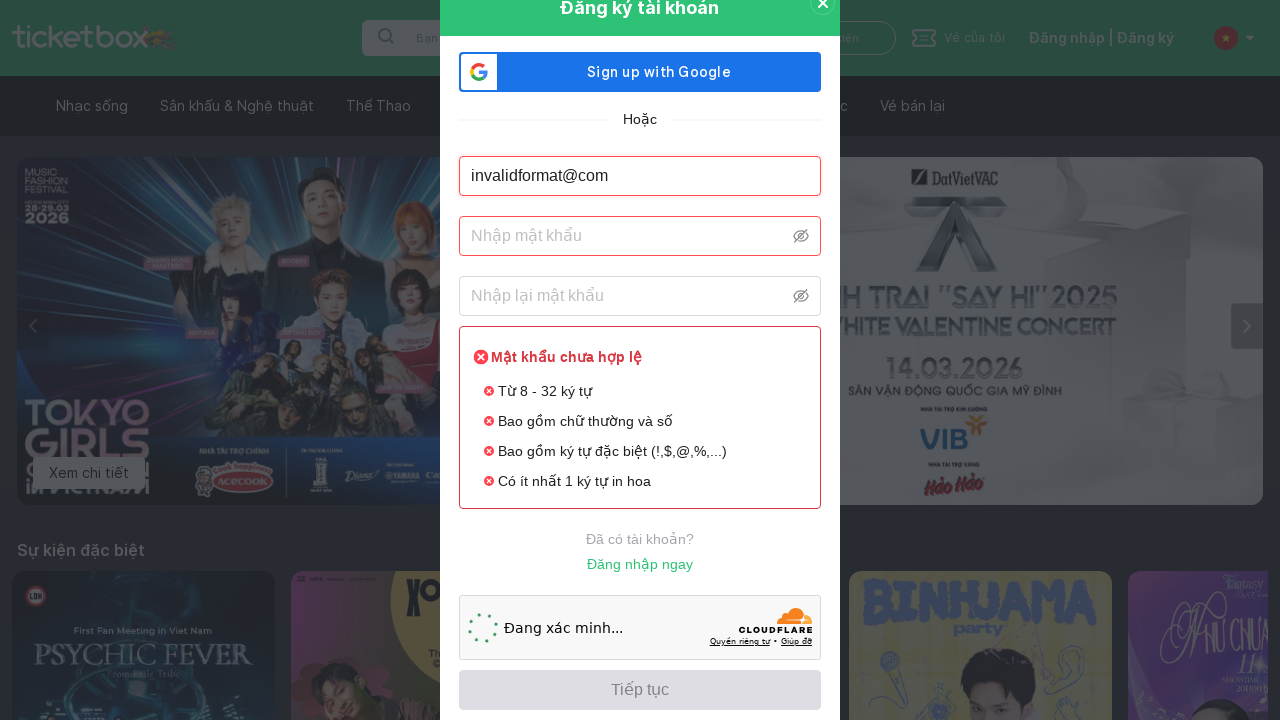

Filled password field with '123456' on #normal_login_password
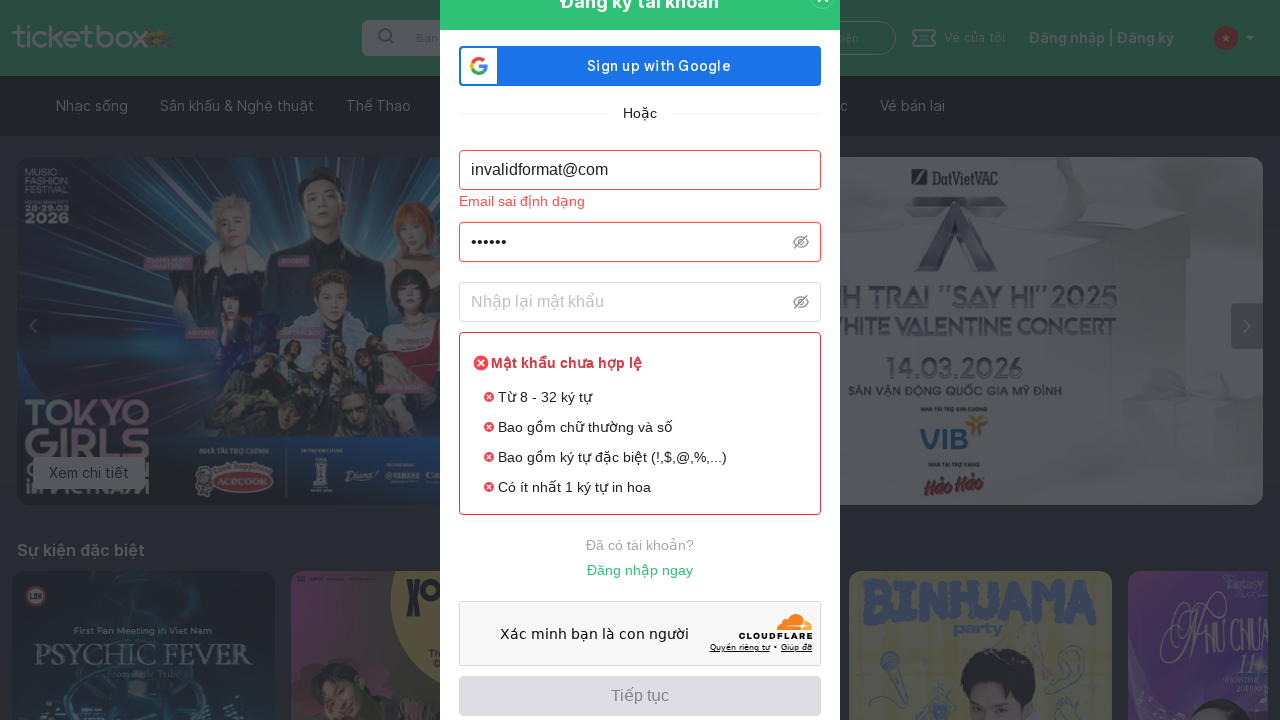

Filled re-password field with '123456' on #normal_login_re_password
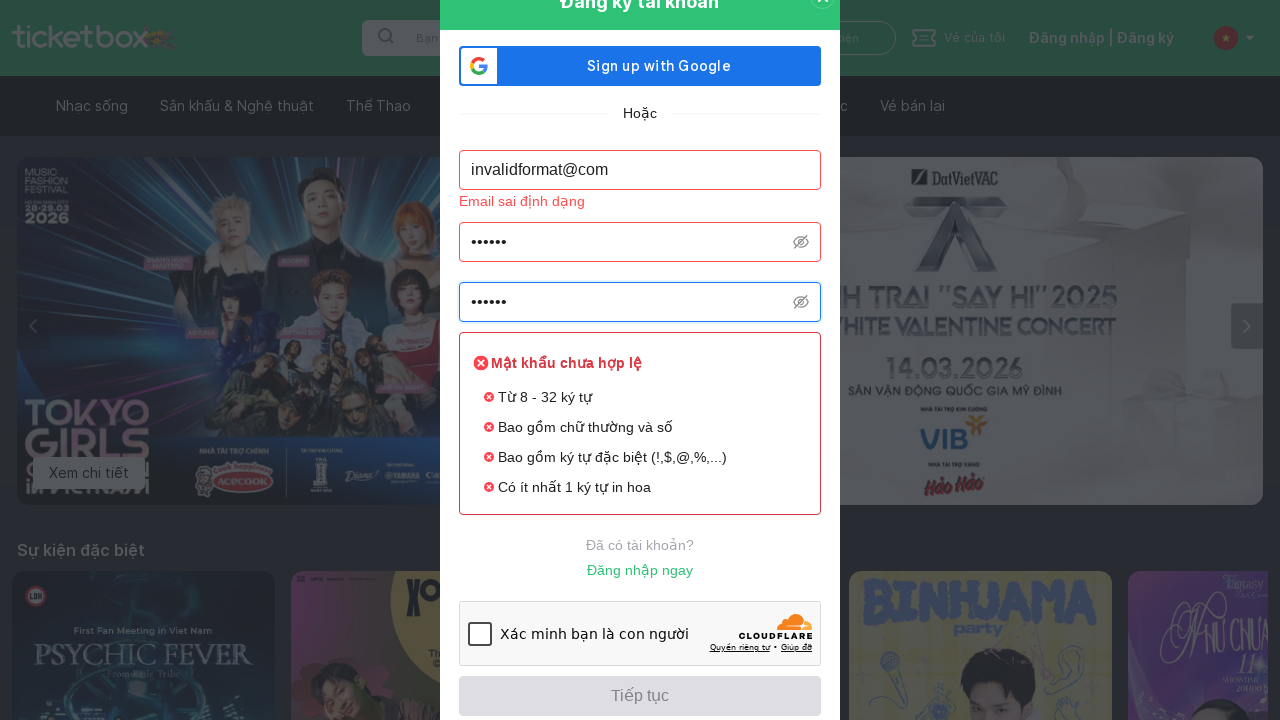

Verified email format error message 'Email sai định dạng' is displayed
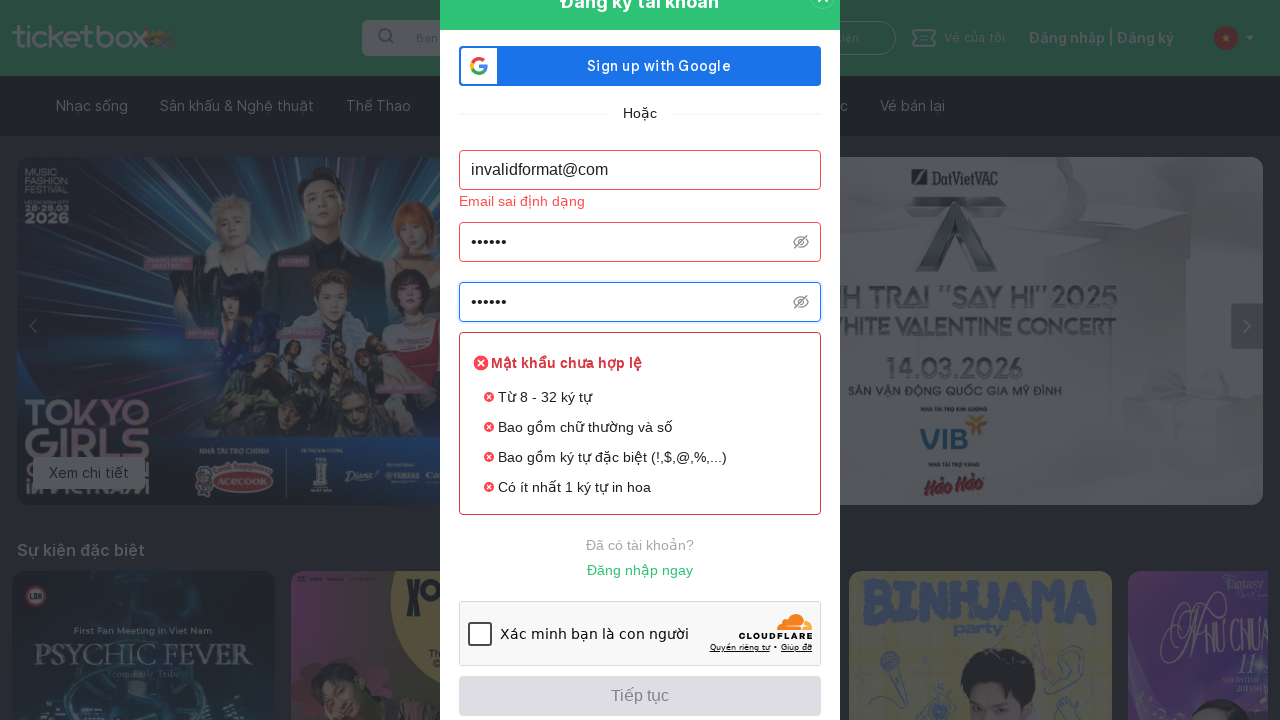

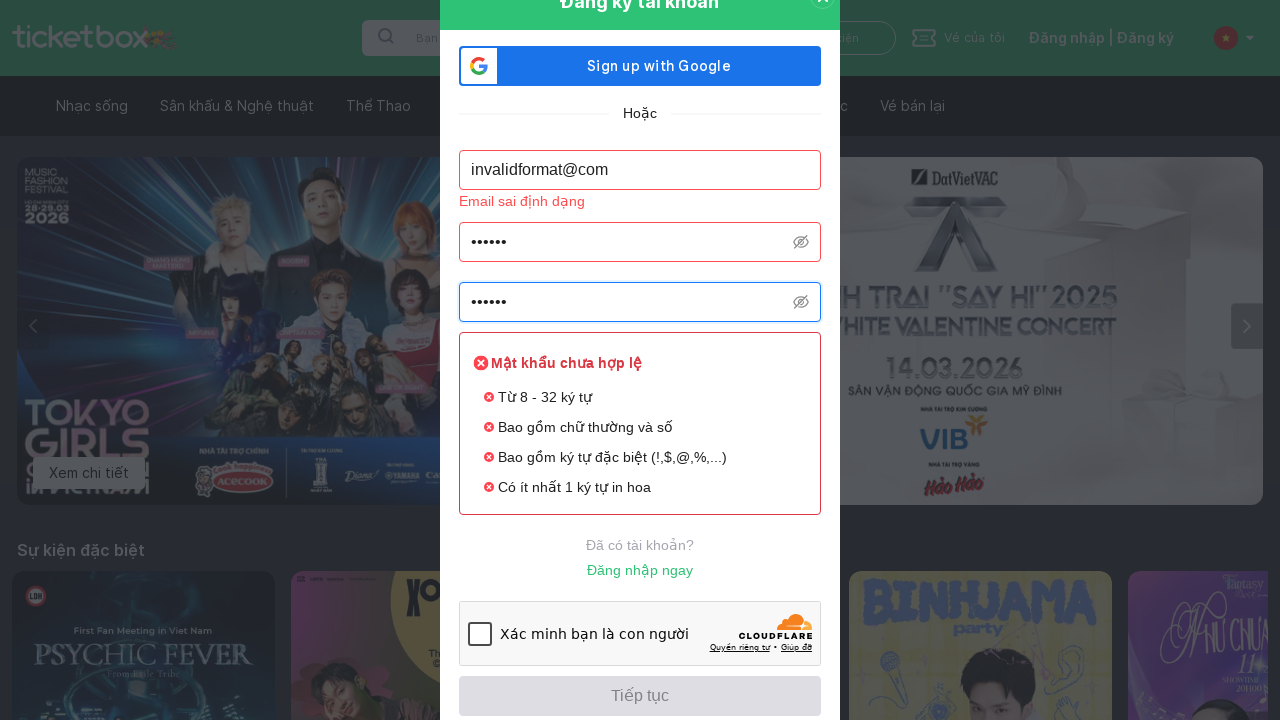